Tests the automation demo site by skipping sign in, verifying the page heading, and filling in a first name field.

Starting URL: https://demo.automationtesting.in/

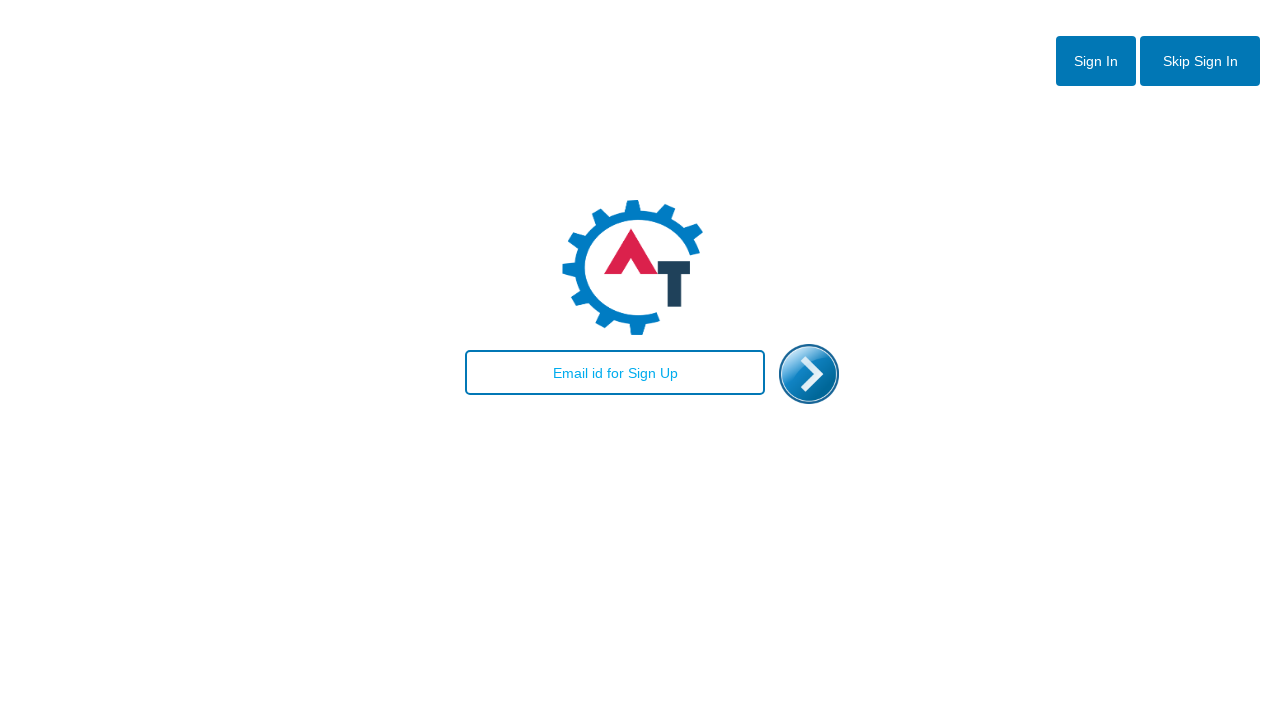

Clicked Skip Sign In button at (1200, 61) on internal:role=button[name="Skip Sign In"i]
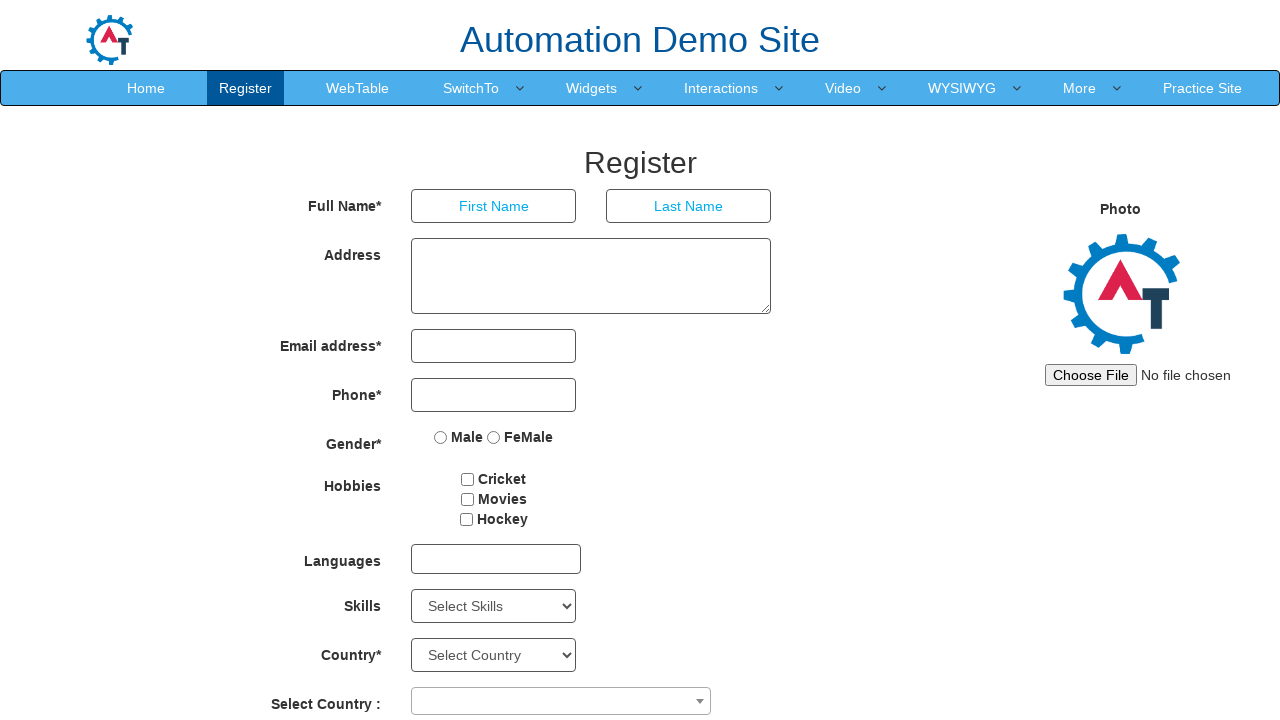

Verified 'Automation Demo Site' heading is visible
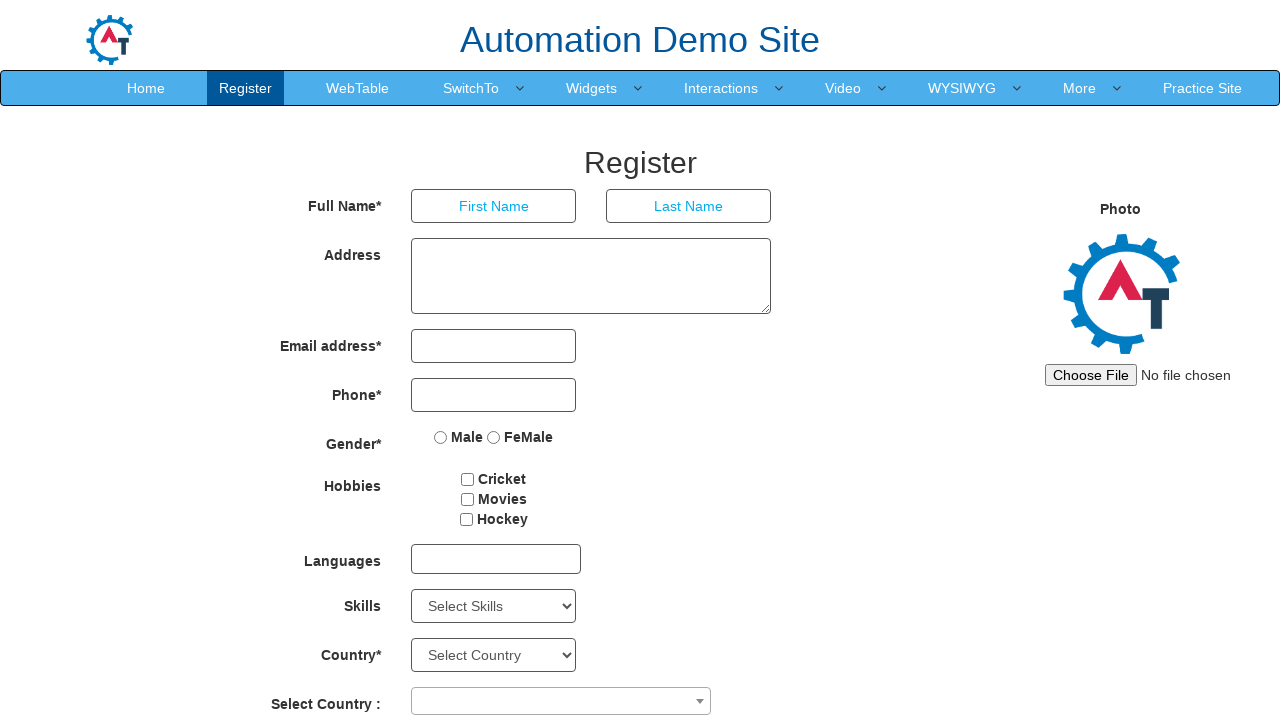

Filled first name field with 'XYZ' on internal:attr=[placeholder="First Name"i]
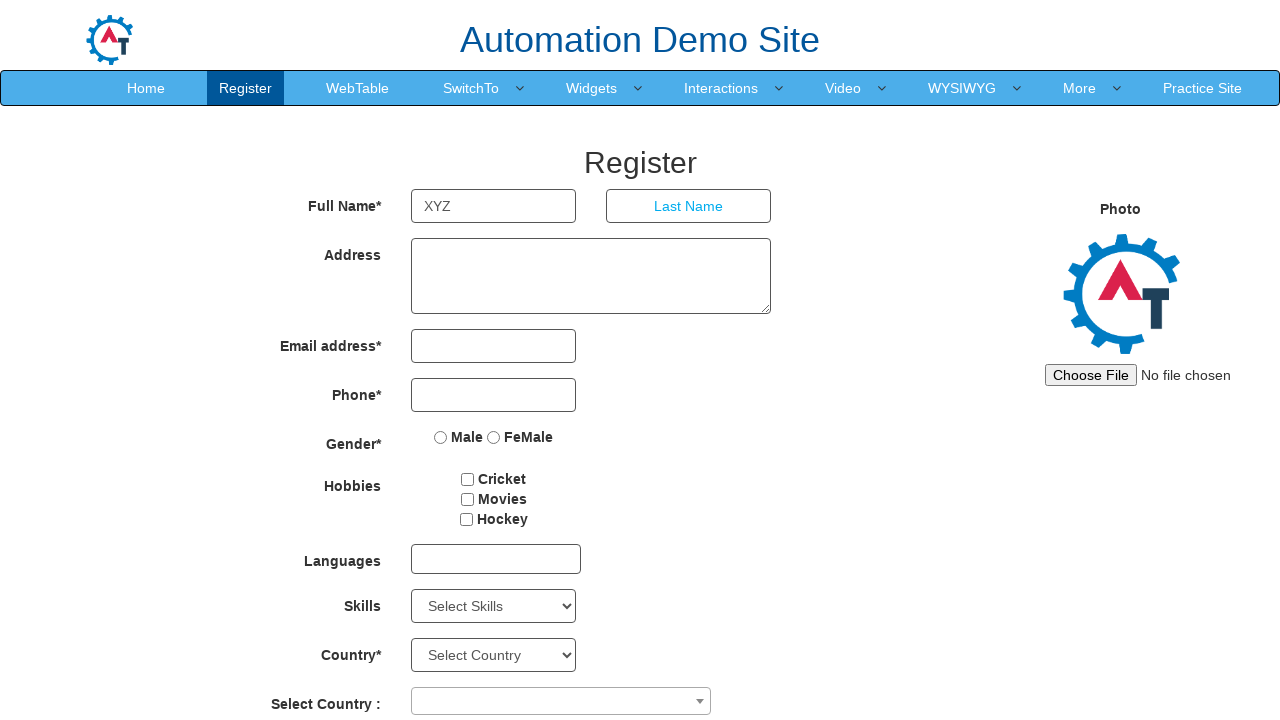

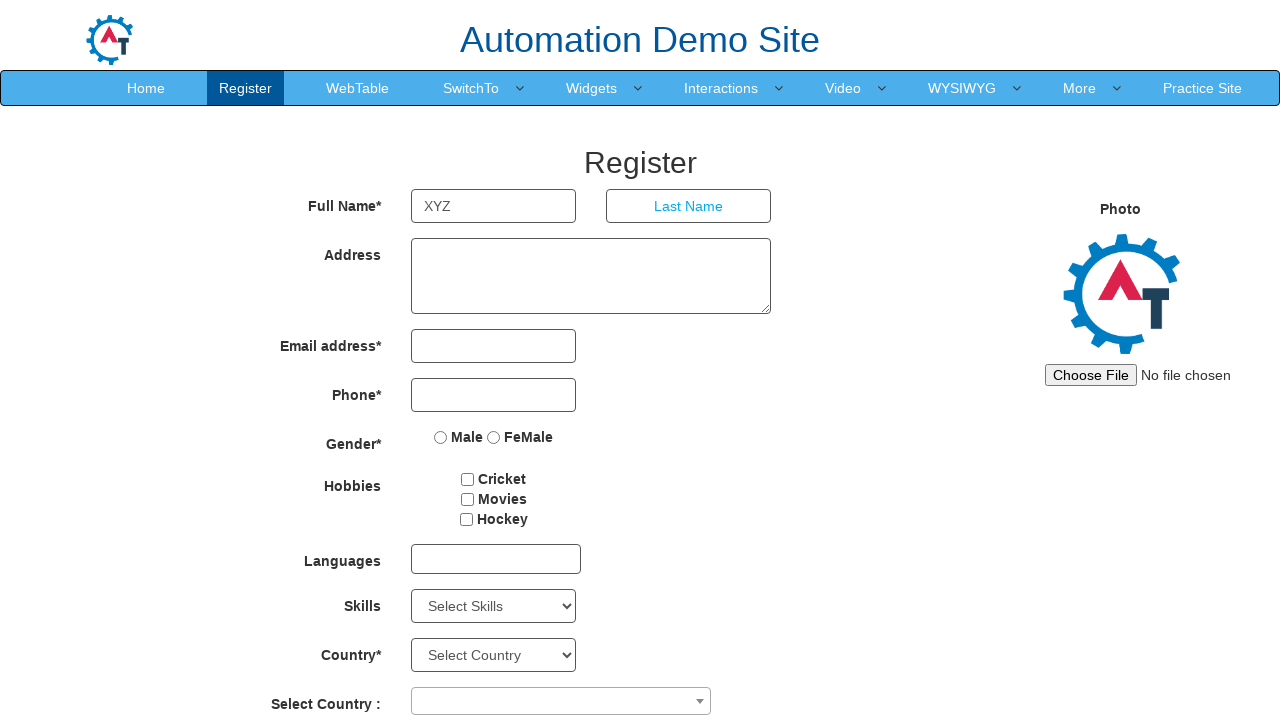